Tests the jQuery UI slider component by switching to the demo iframe, locating the slider element, and performing a click-and-hold drag action to move the slider handle.

Starting URL: https://jqueryui.com/slider/

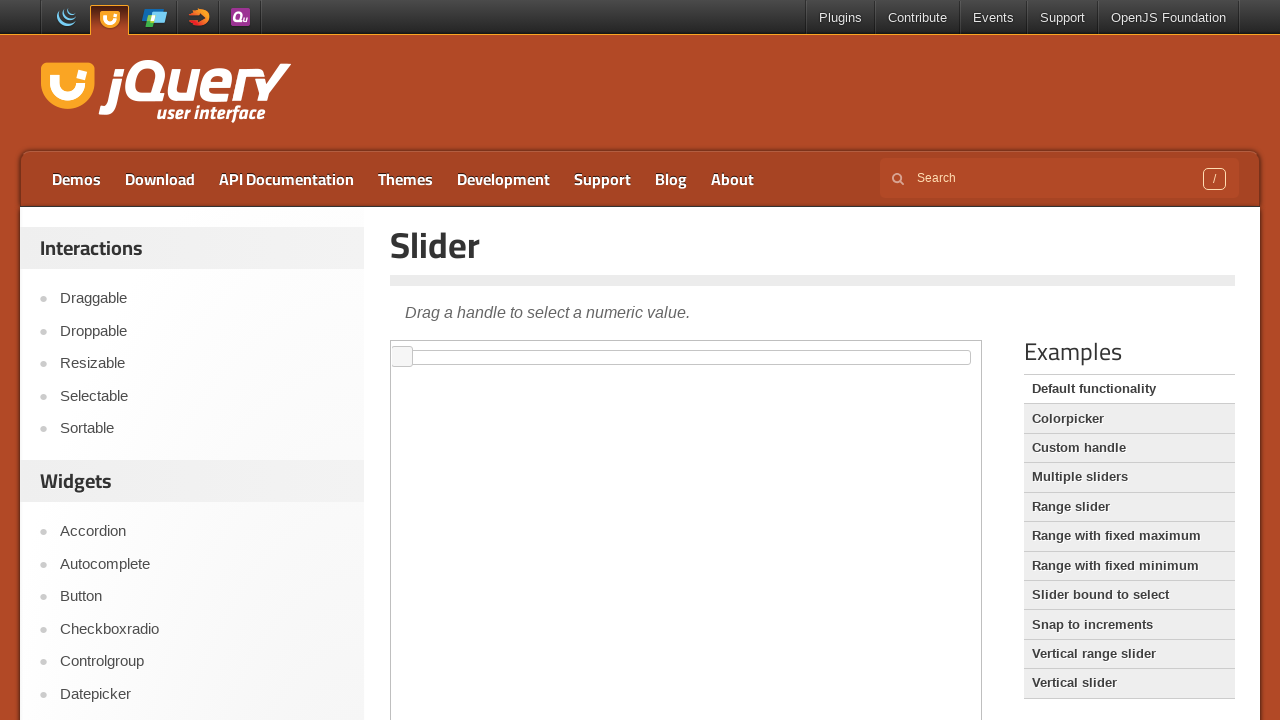

Located the demo iframe
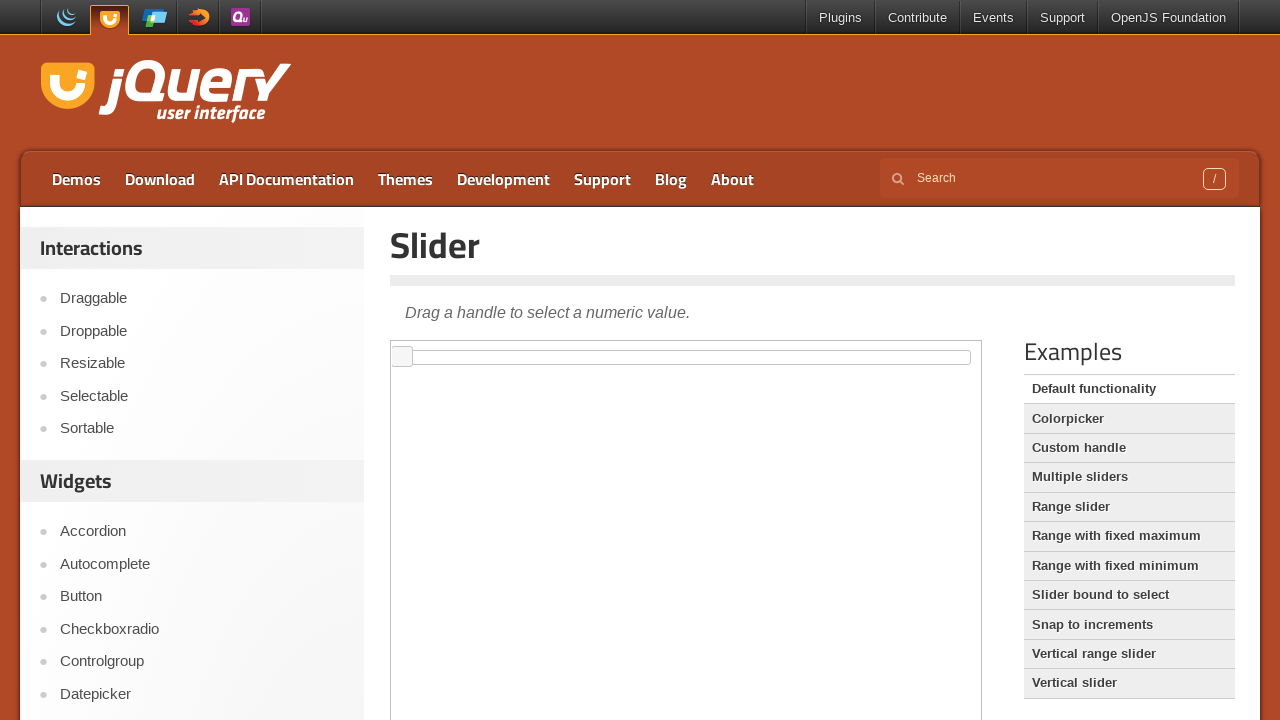

Located the slider element within the iframe
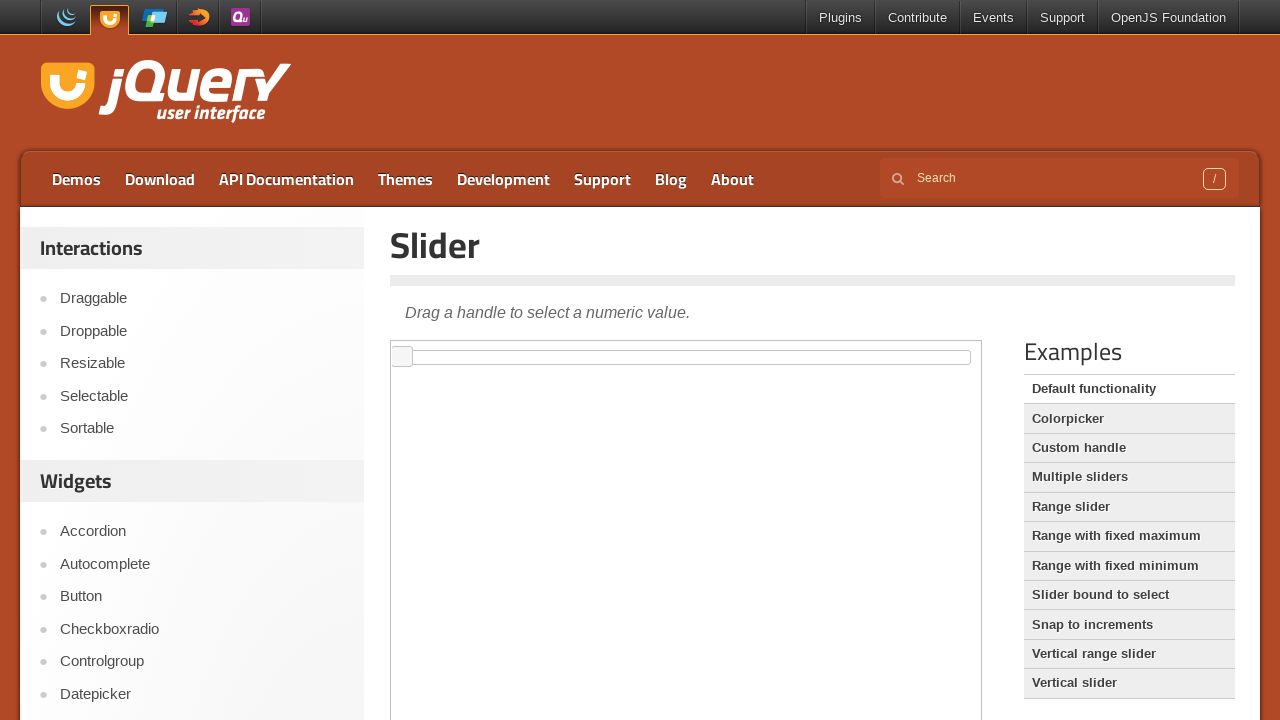

Slider element became visible
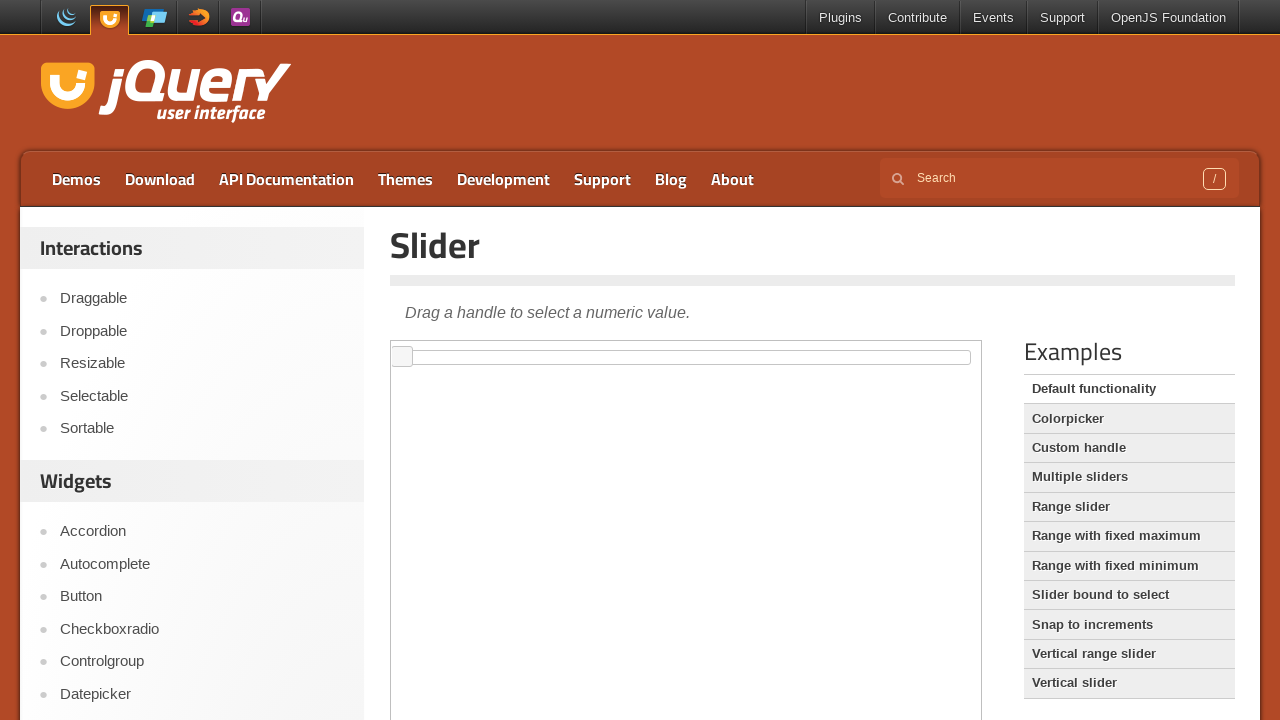

Located the slider handle element
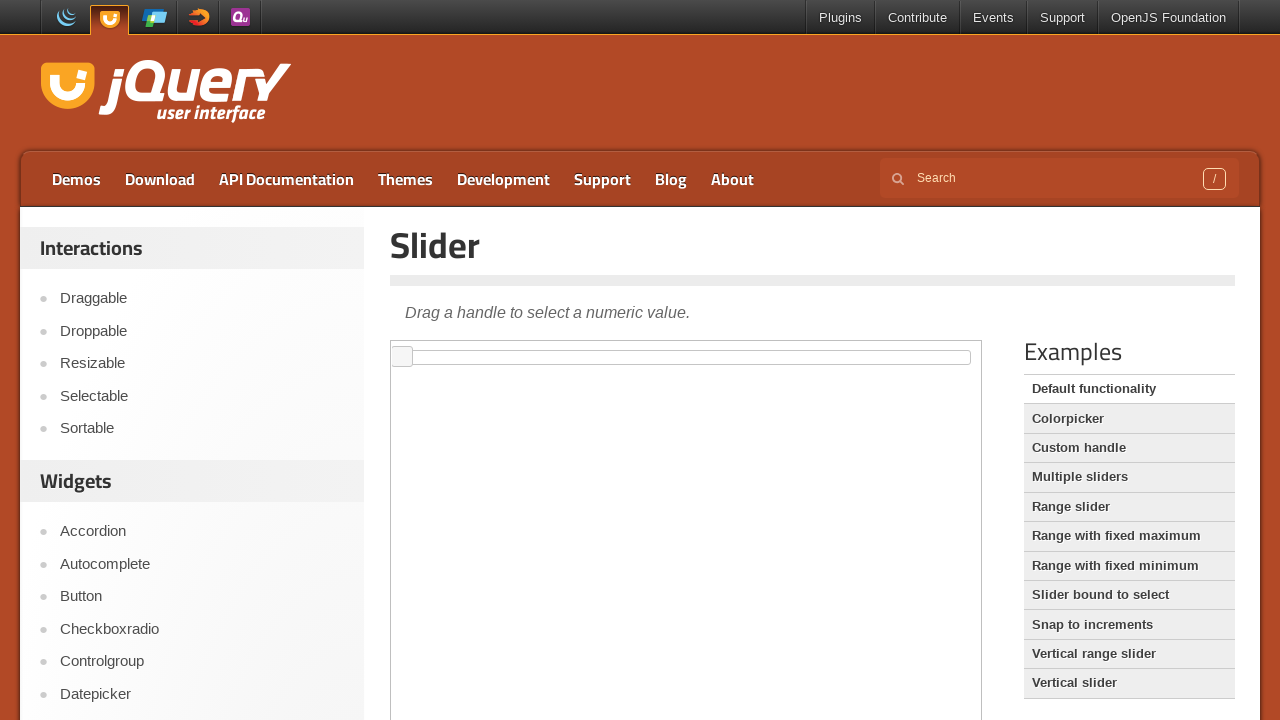

Slider handle became visible
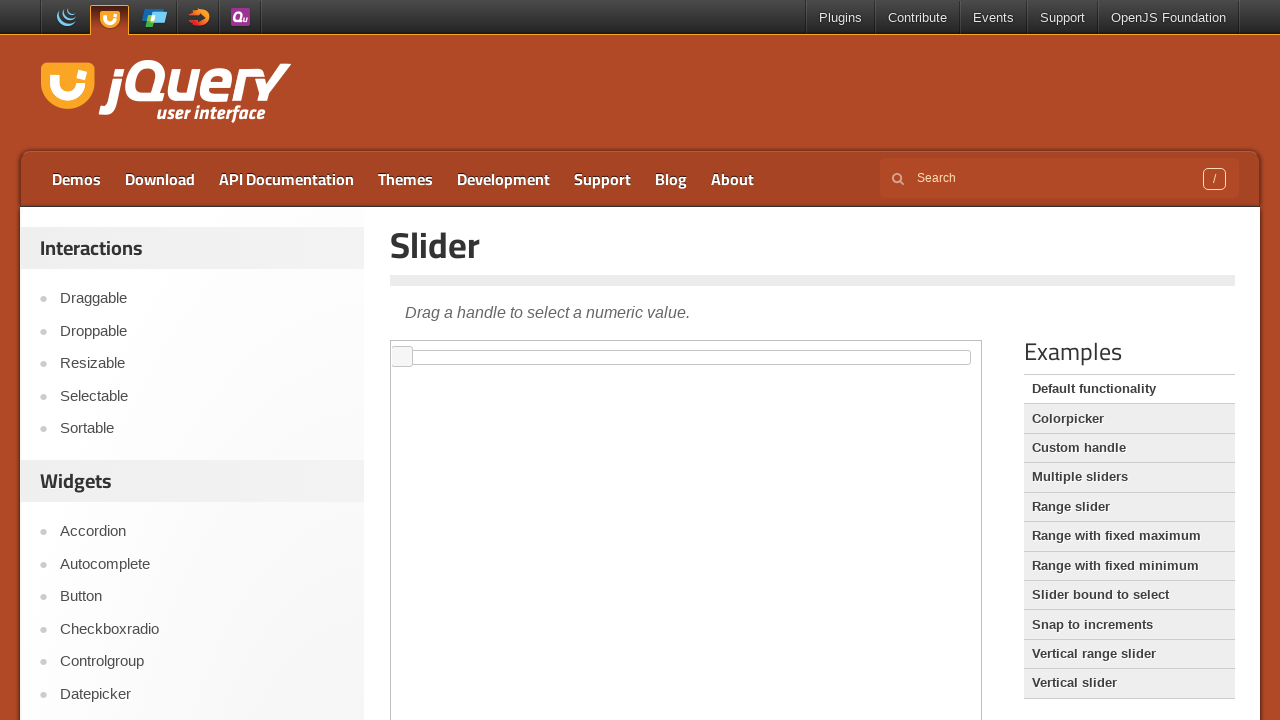

Dragged the slider handle to the right to change its value at (561, 351)
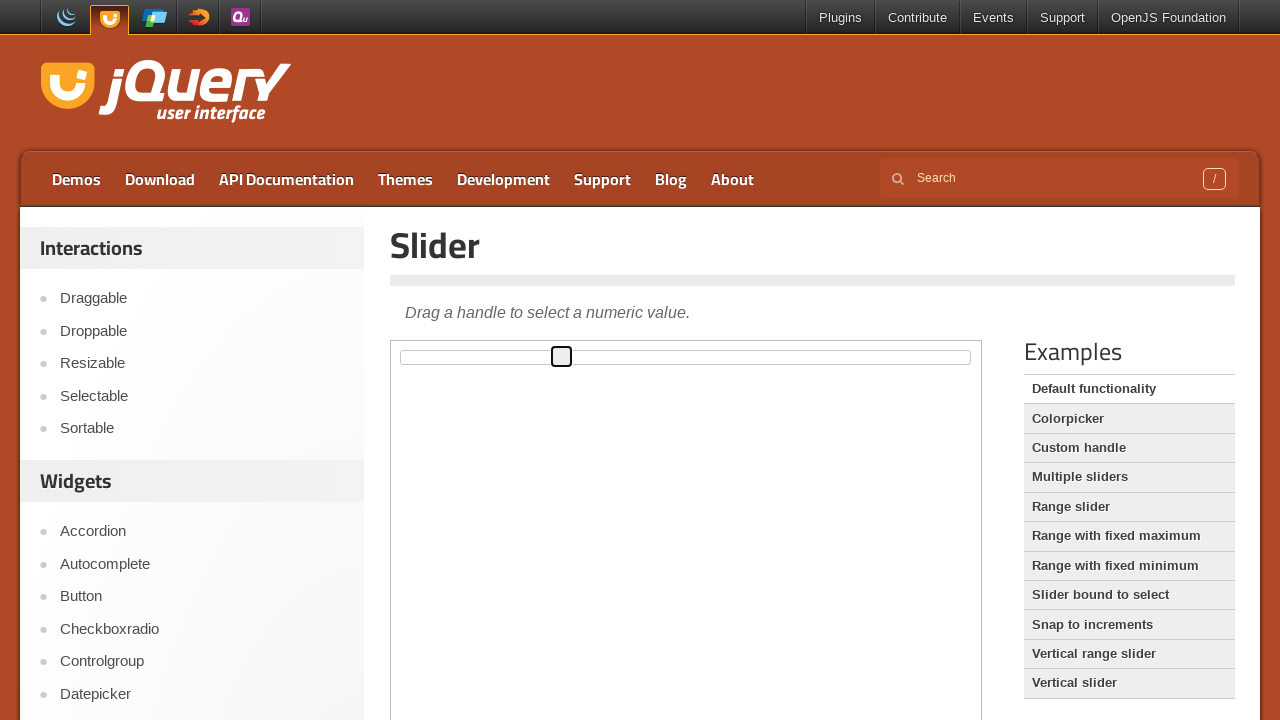

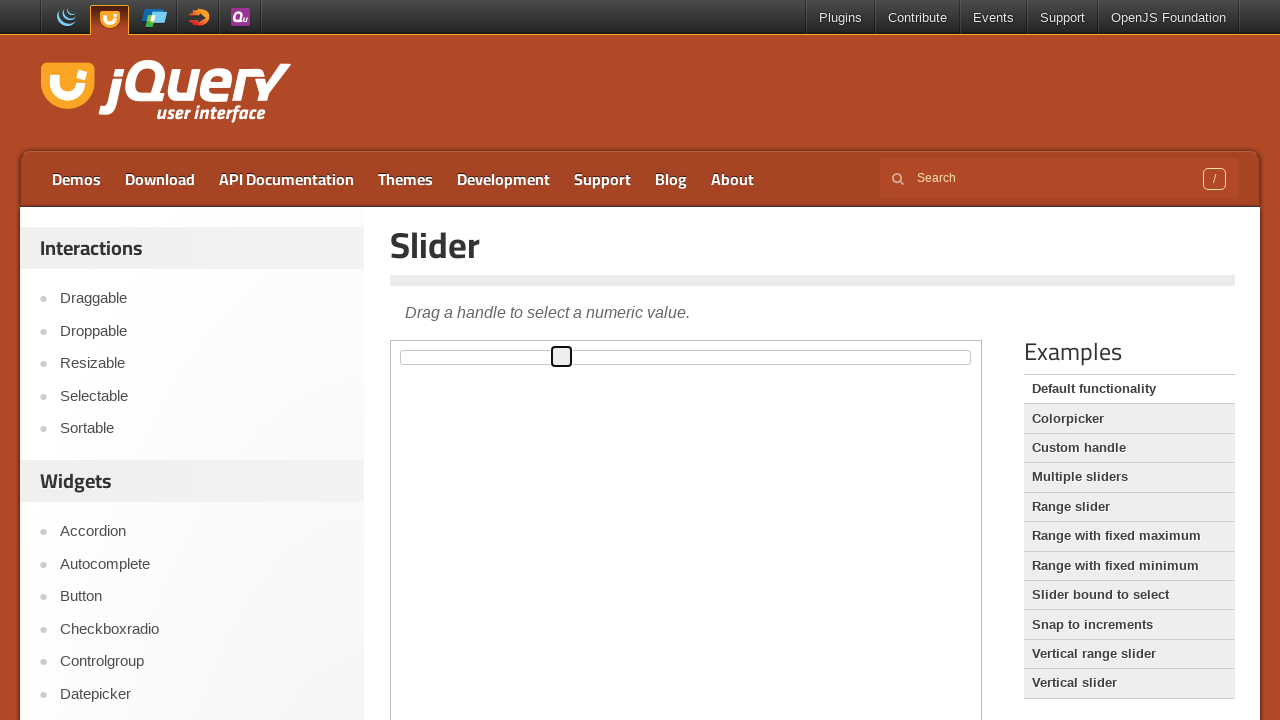